Tests the sorting functionality of a vegetable/fruit table by clicking on the column header and verifying the items are sorted alphabetically

Starting URL: https://rahulshettyacademy.com/seleniumPractise/#/offers

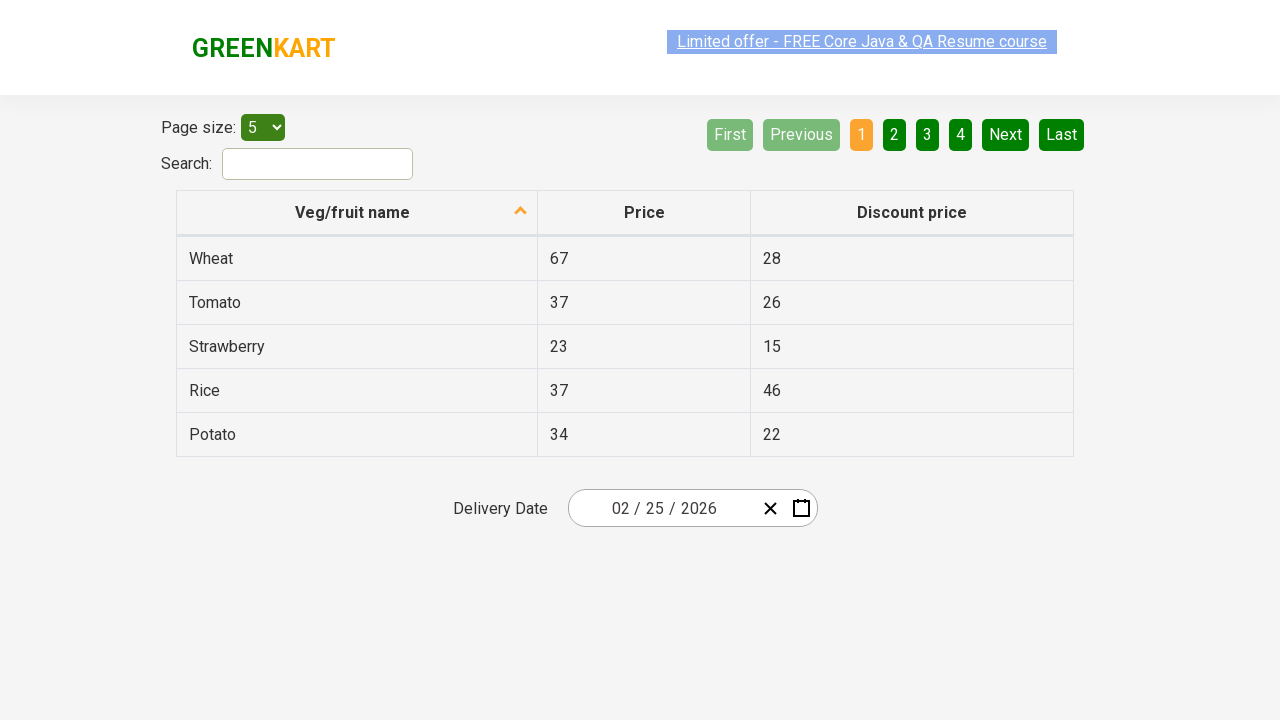

Navigated to vegetable/fruit offers page
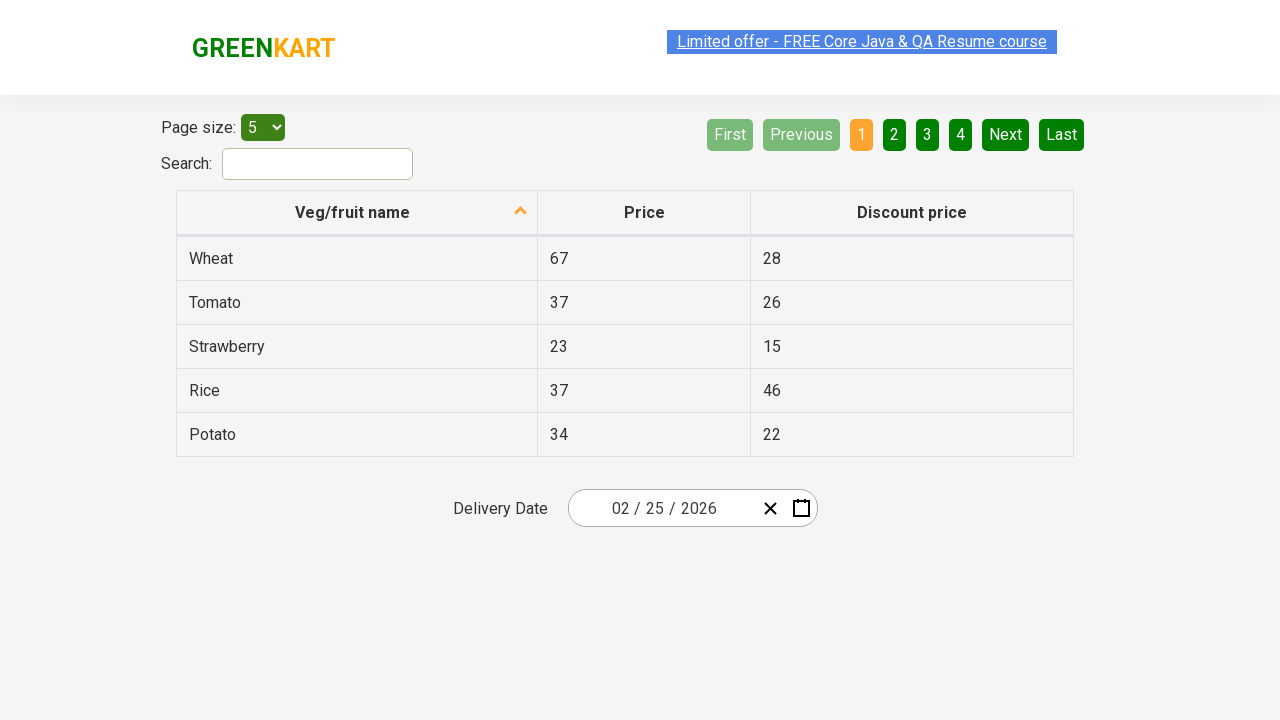

Clicked on vegetable/fruit name column header to sort at (357, 213) on xpath=//tr/th[1]
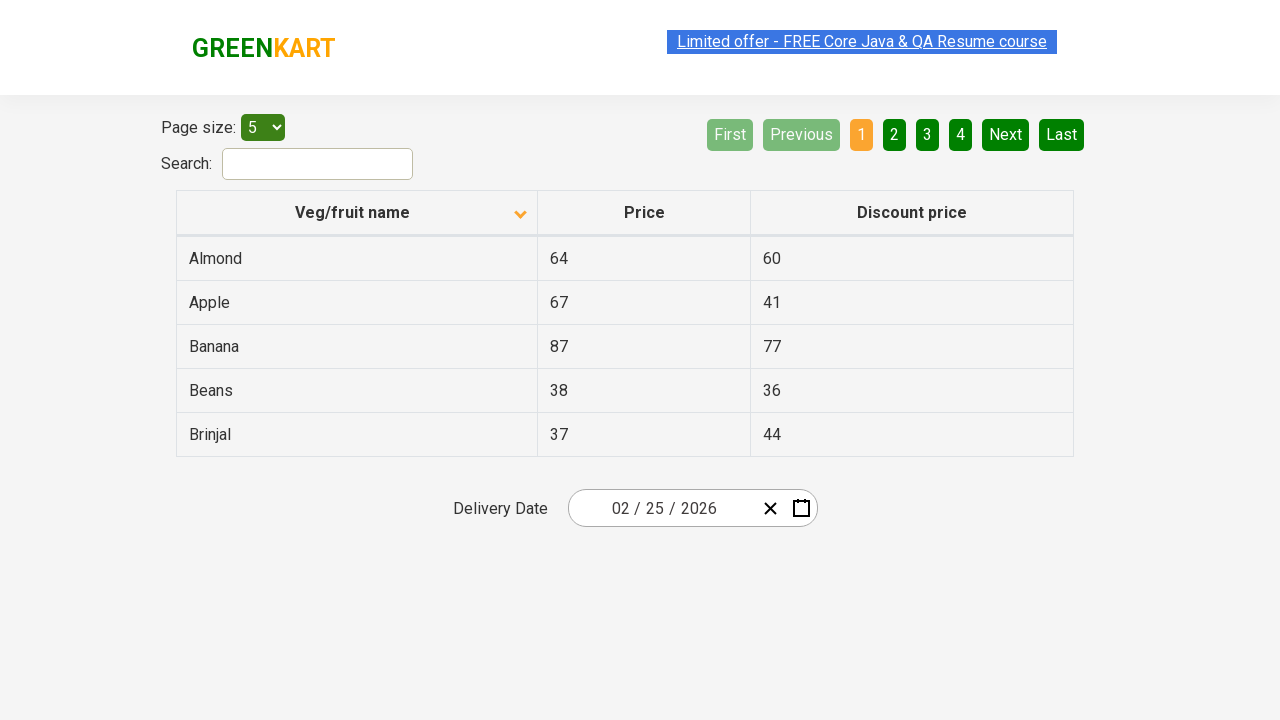

Sorted table loaded with vegetable items visible
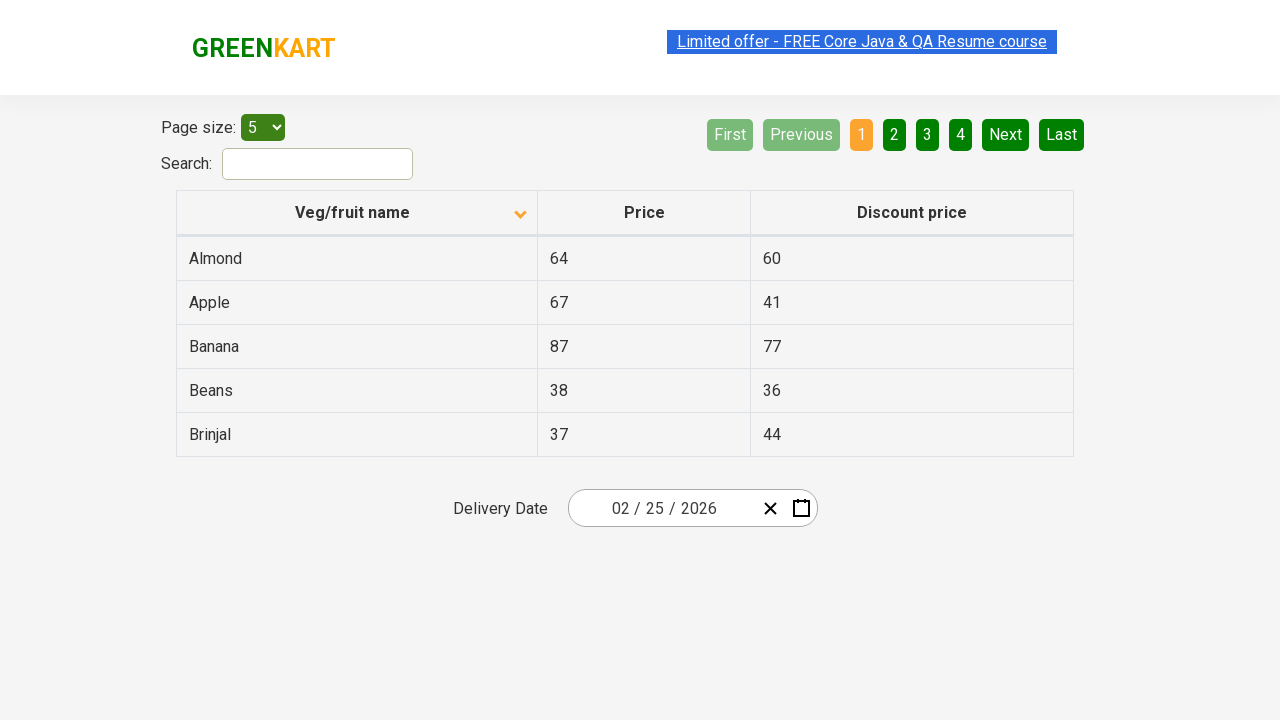

Captured all vegetable items from the first column
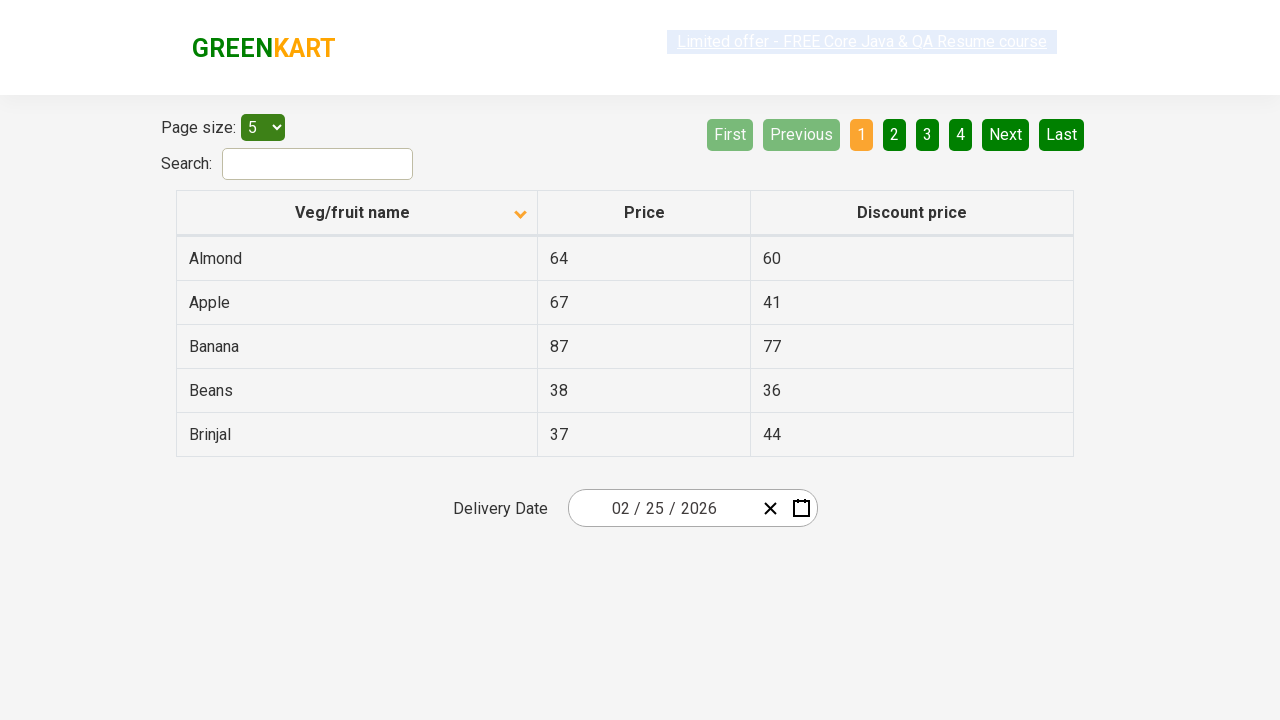

Extracted 5 vegetable names from table
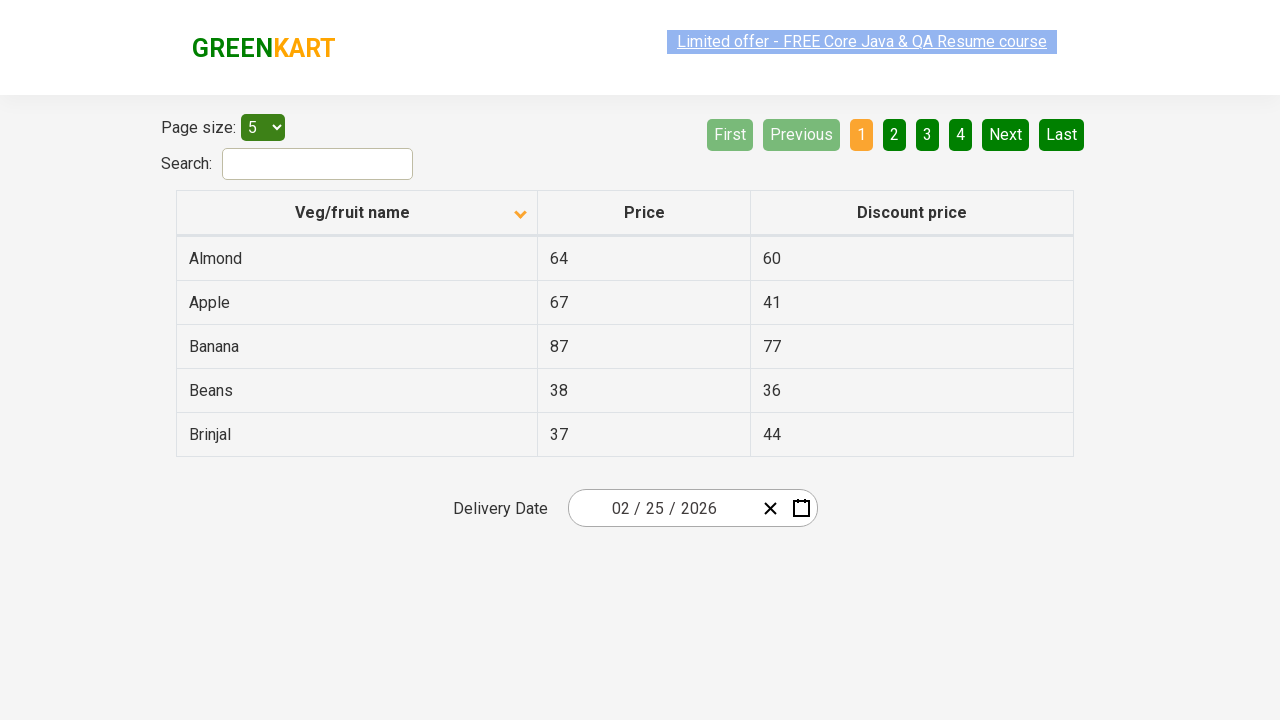

Verified that vegetable items are sorted alphabetically
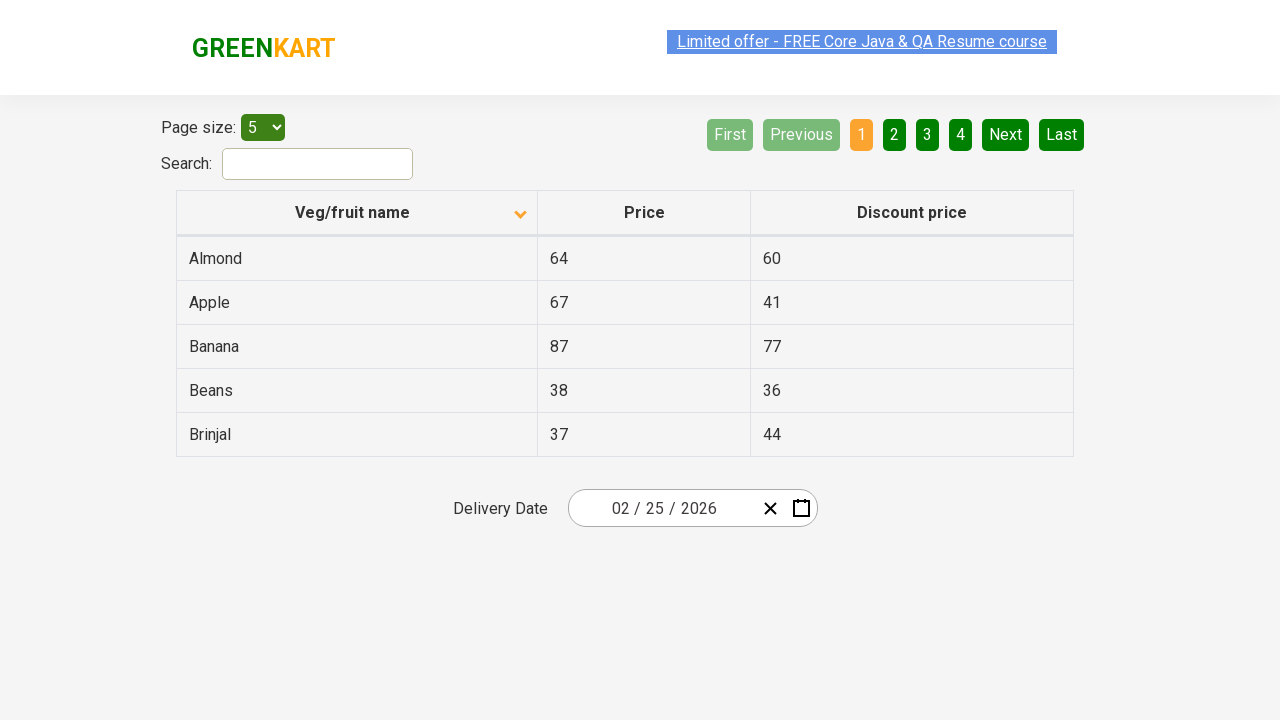

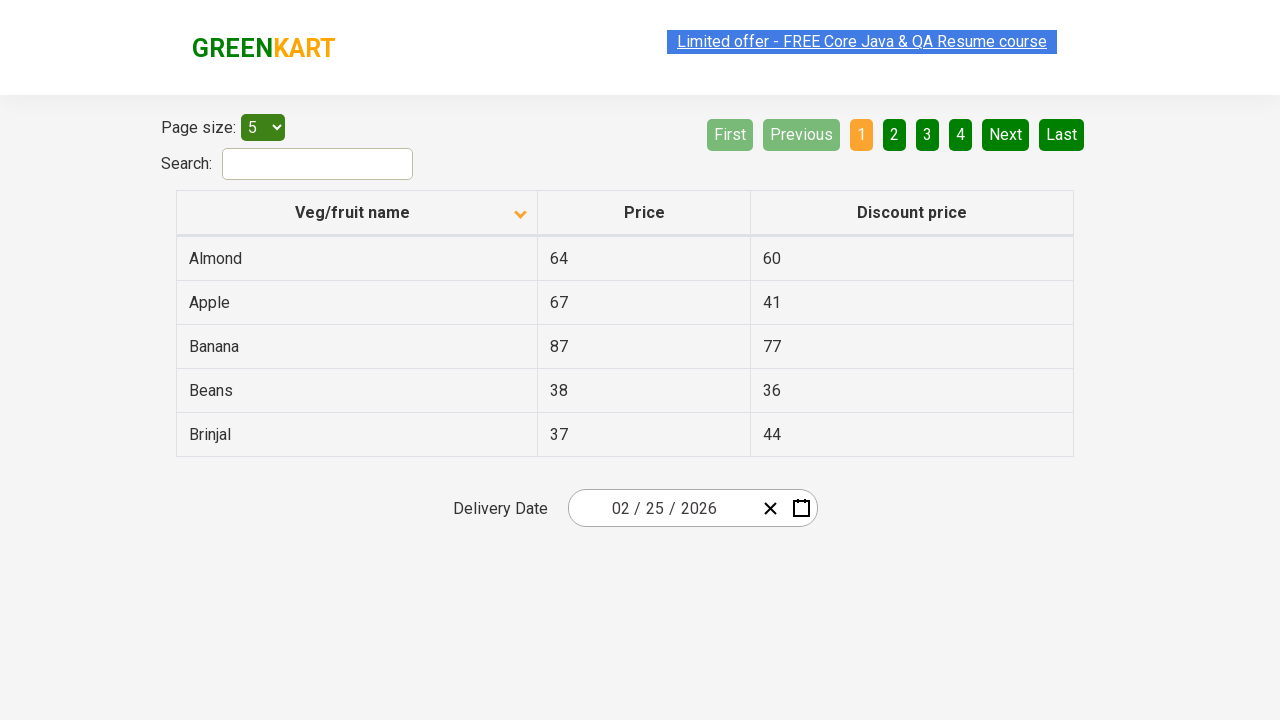